Navigates to JSONPlaceholder API documentation page, clicks on a link to view a specific post endpoint, and extracts JSON data displayed in the browser.

Starting URL: https://jsonplaceholder.typicode.com/

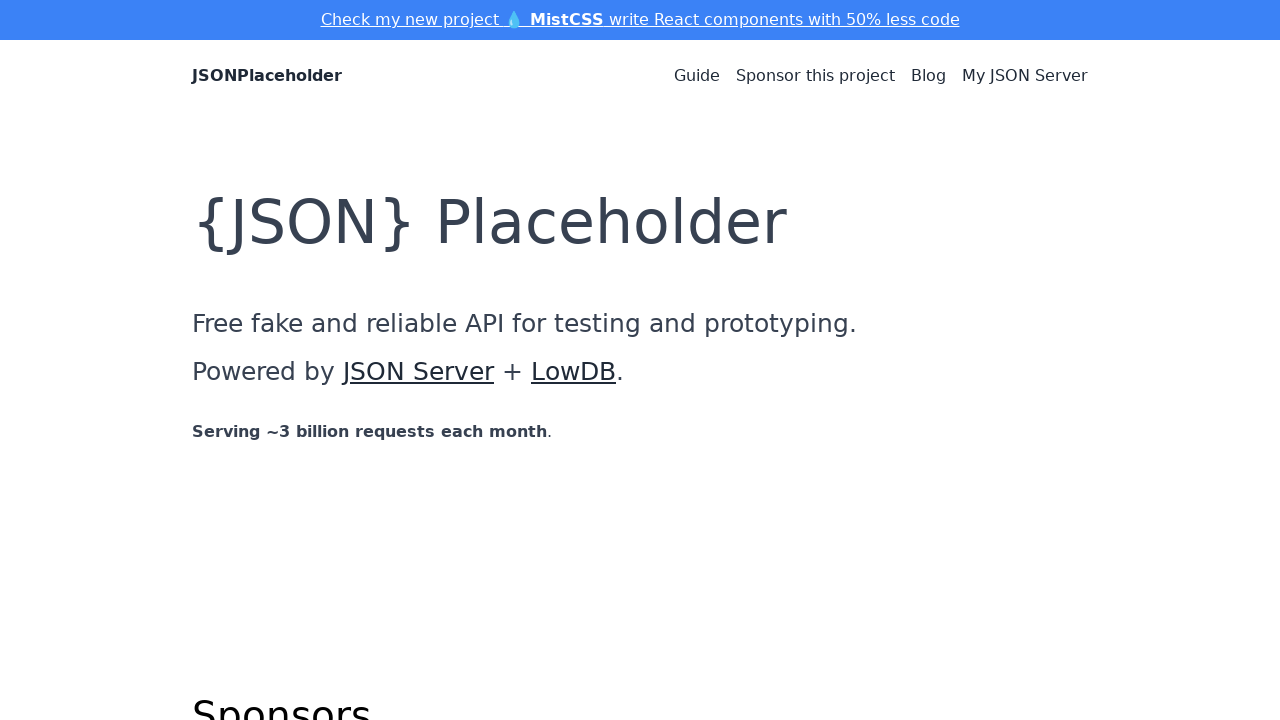

Navigated to JSONPlaceholder API documentation page
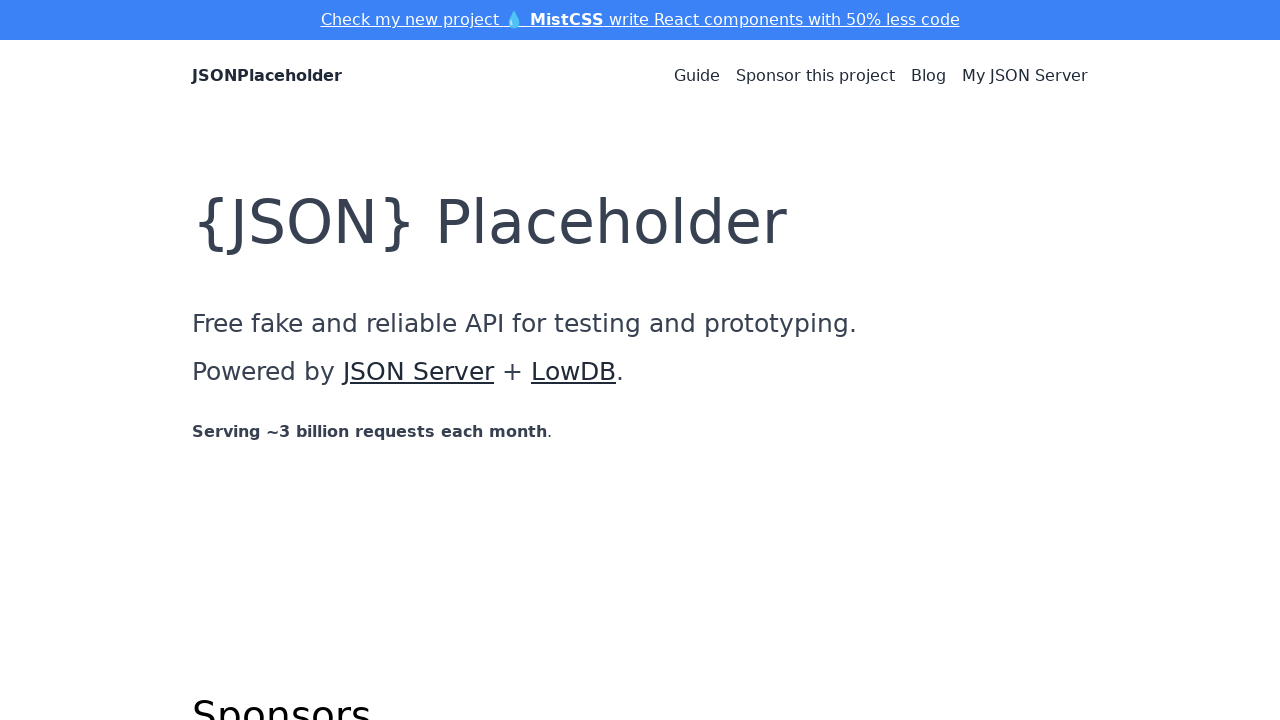

Clicked on /posts/1 endpoint link at (332, 360) on a:has-text('/posts/1')
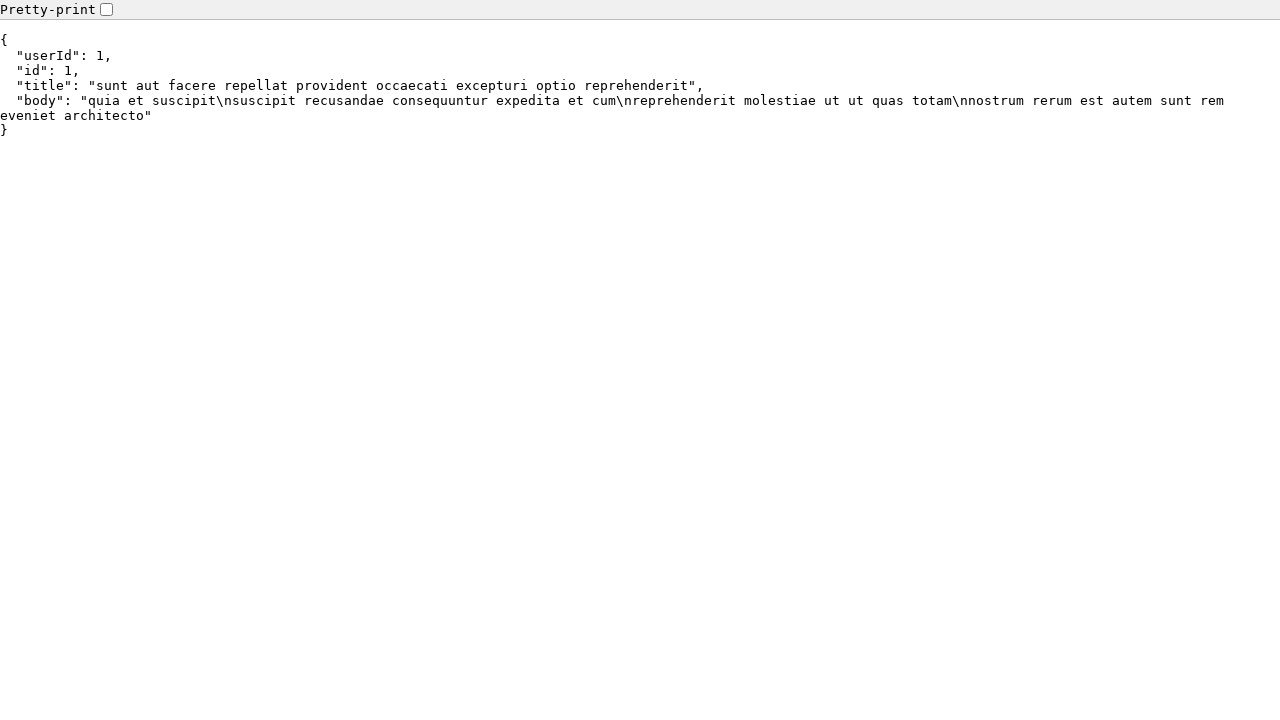

JSON response loaded in pre element
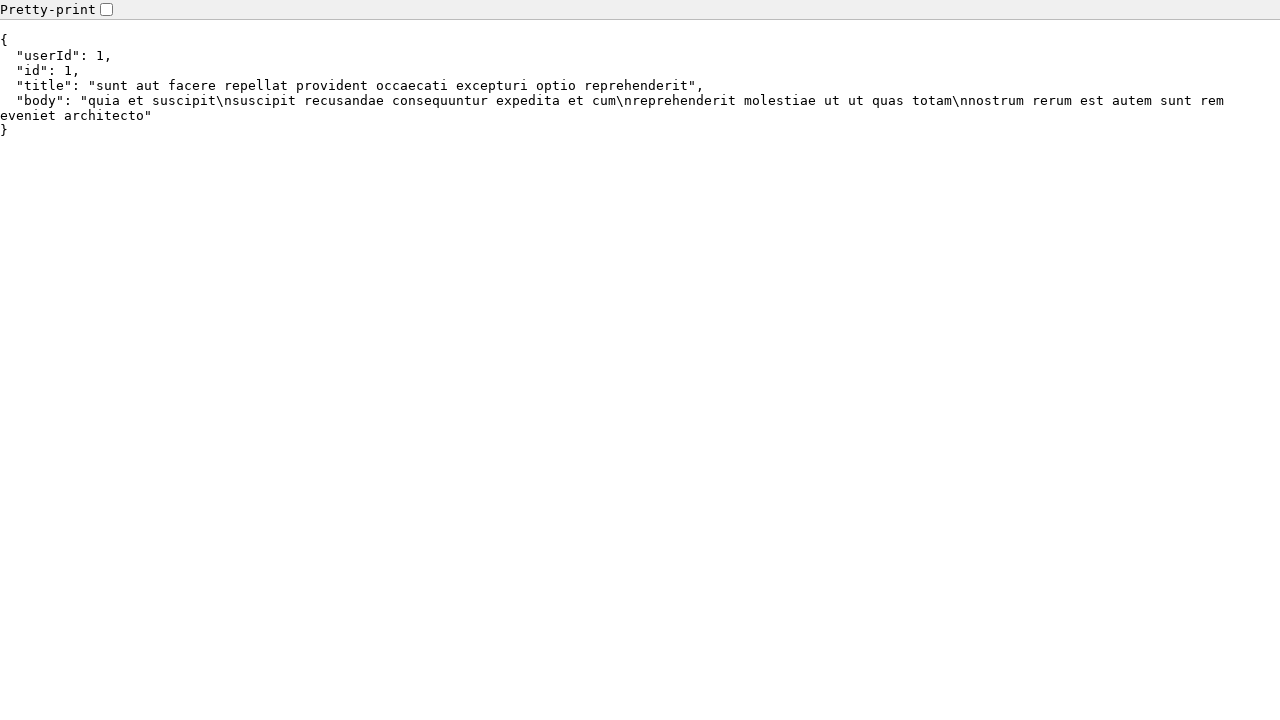

Extracted JSON data from pre element
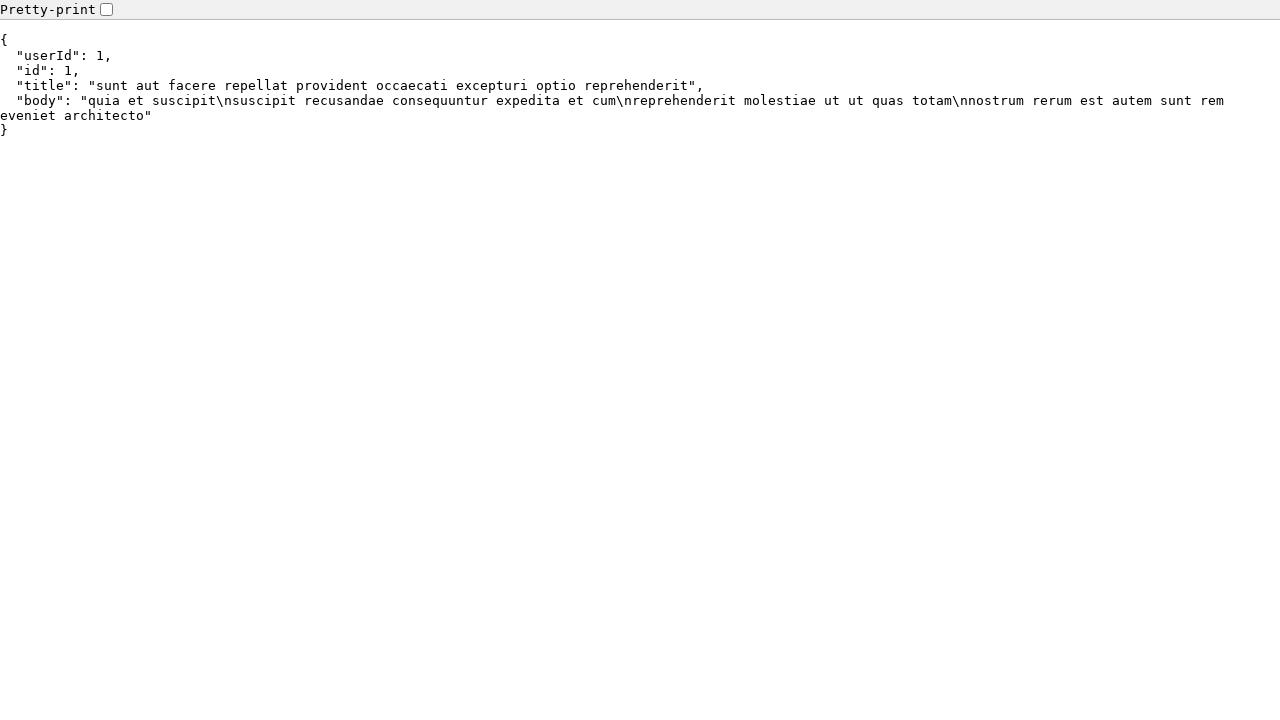

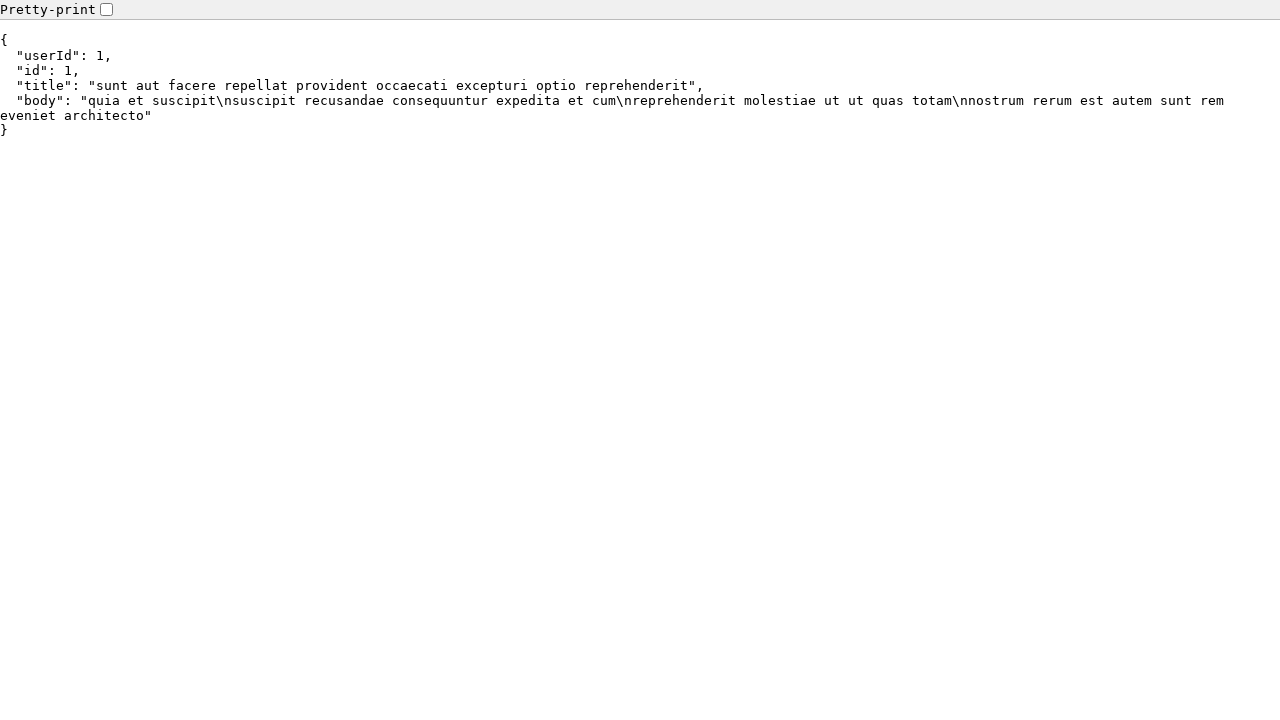